Tests drag and drop functionality on a sortable list by randomly selecting two items and swapping their positions

Starting URL: https://demoqa.com/sortable

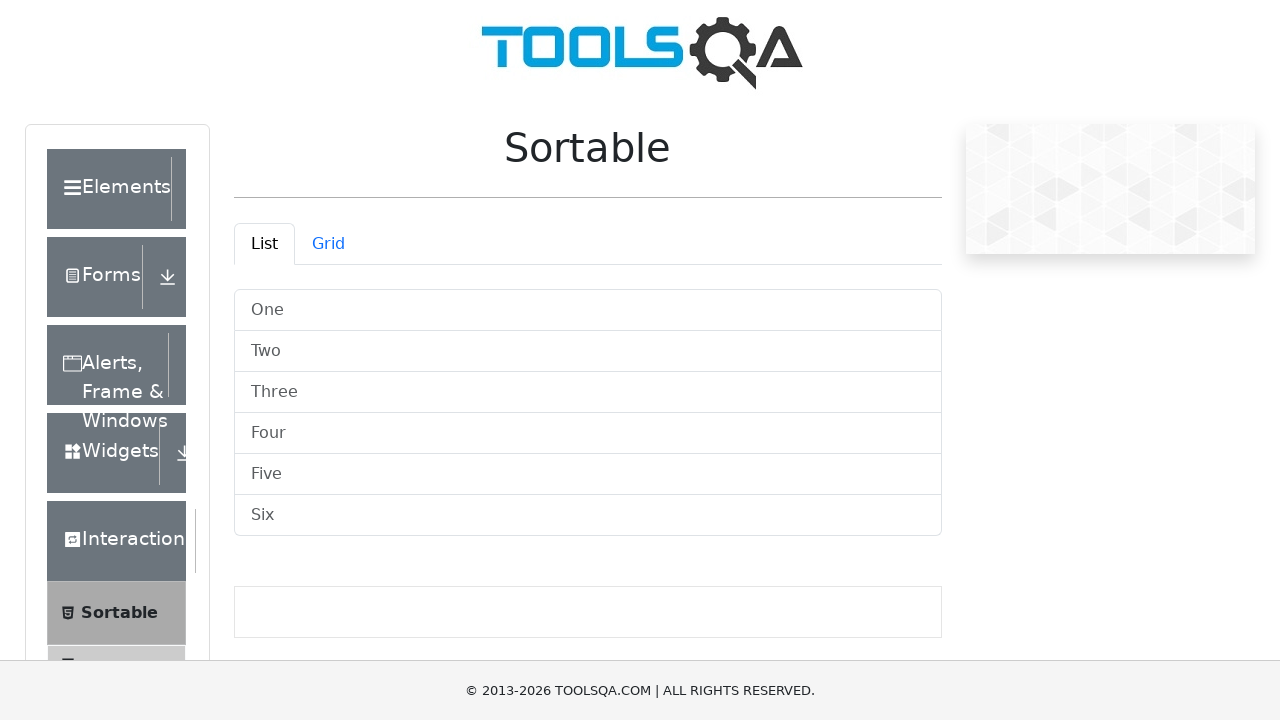

Waited for sortable list container to load
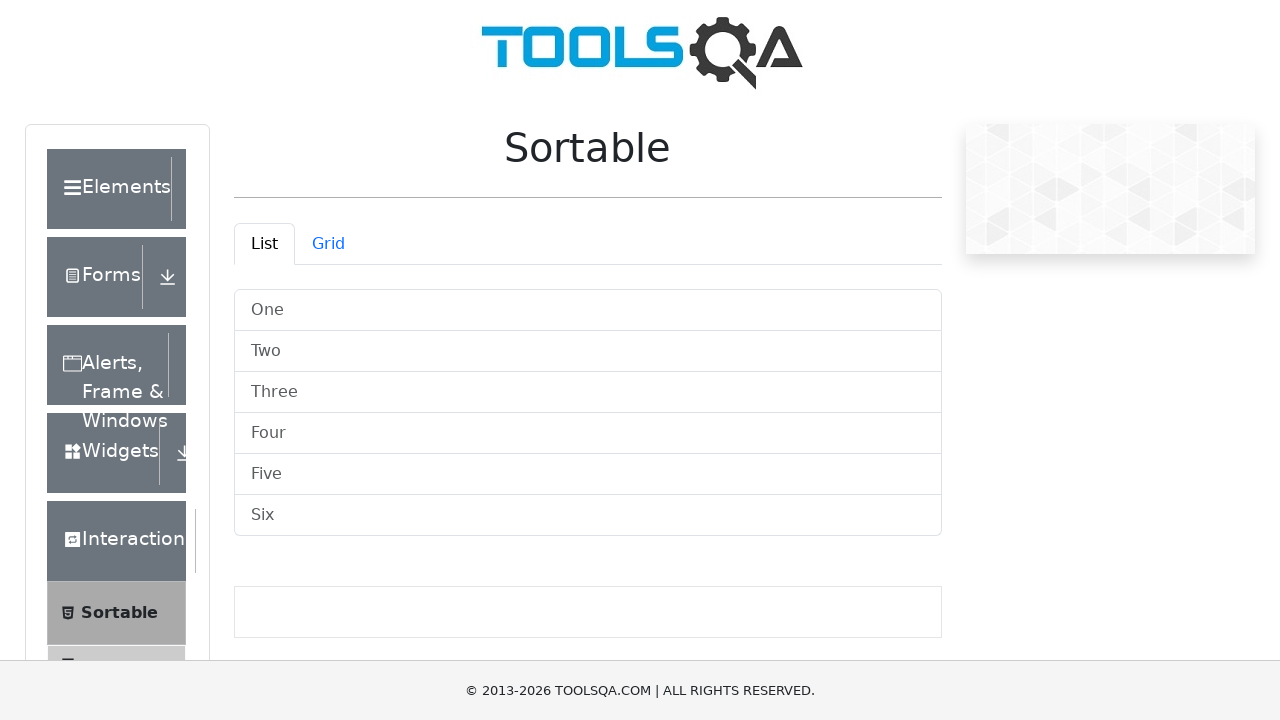

Retrieved all sortable list items
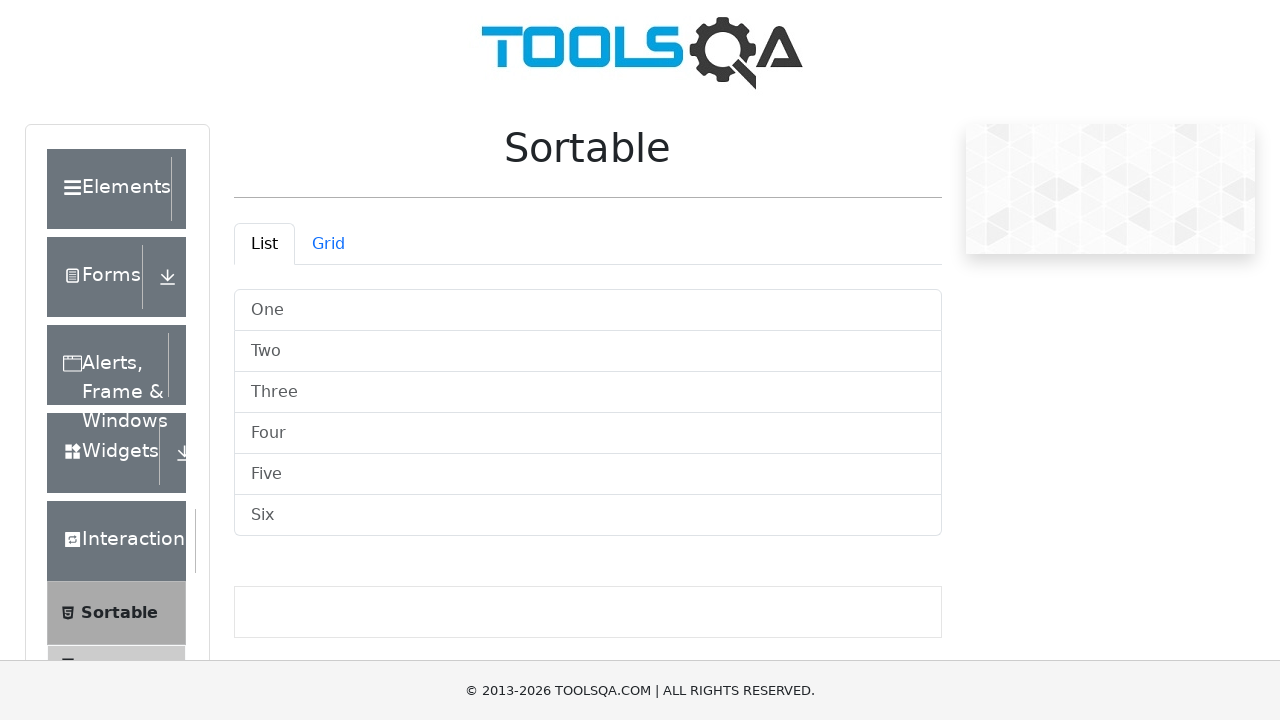

Generated random indices for drag and drop: index1=5, index2=4
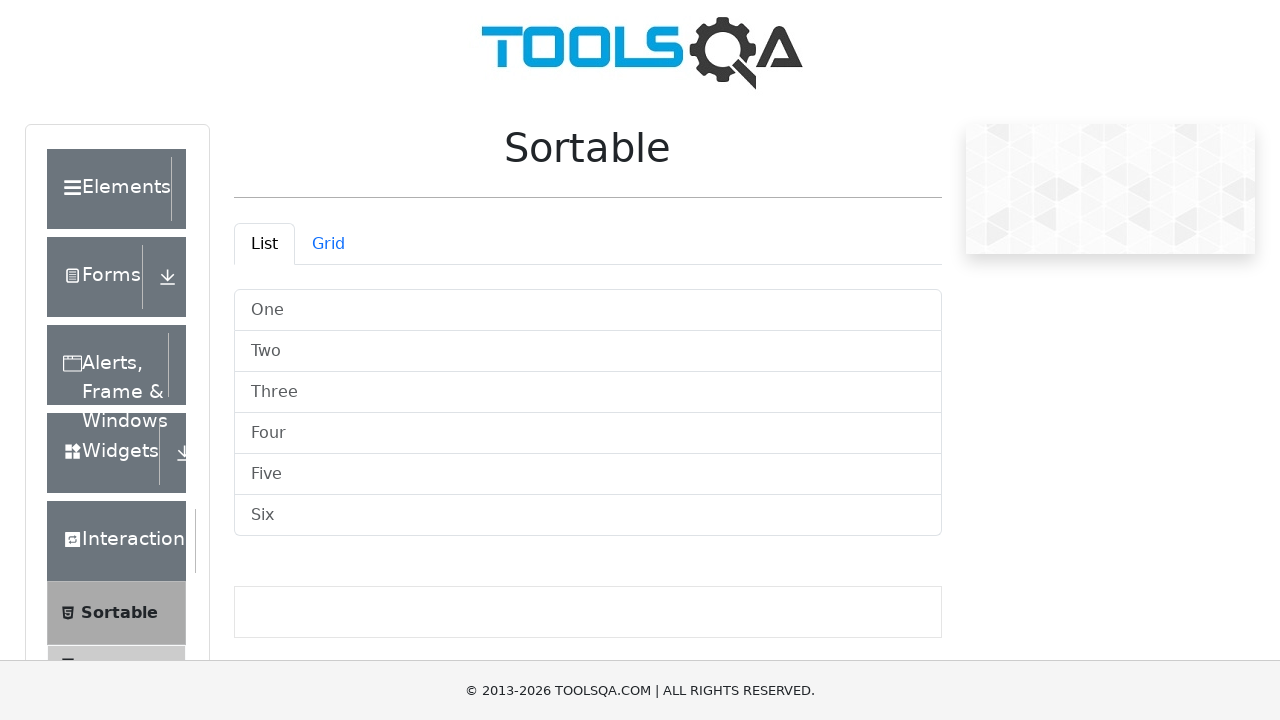

Dragged item at index 5 to item at index 4 at (588, 474)
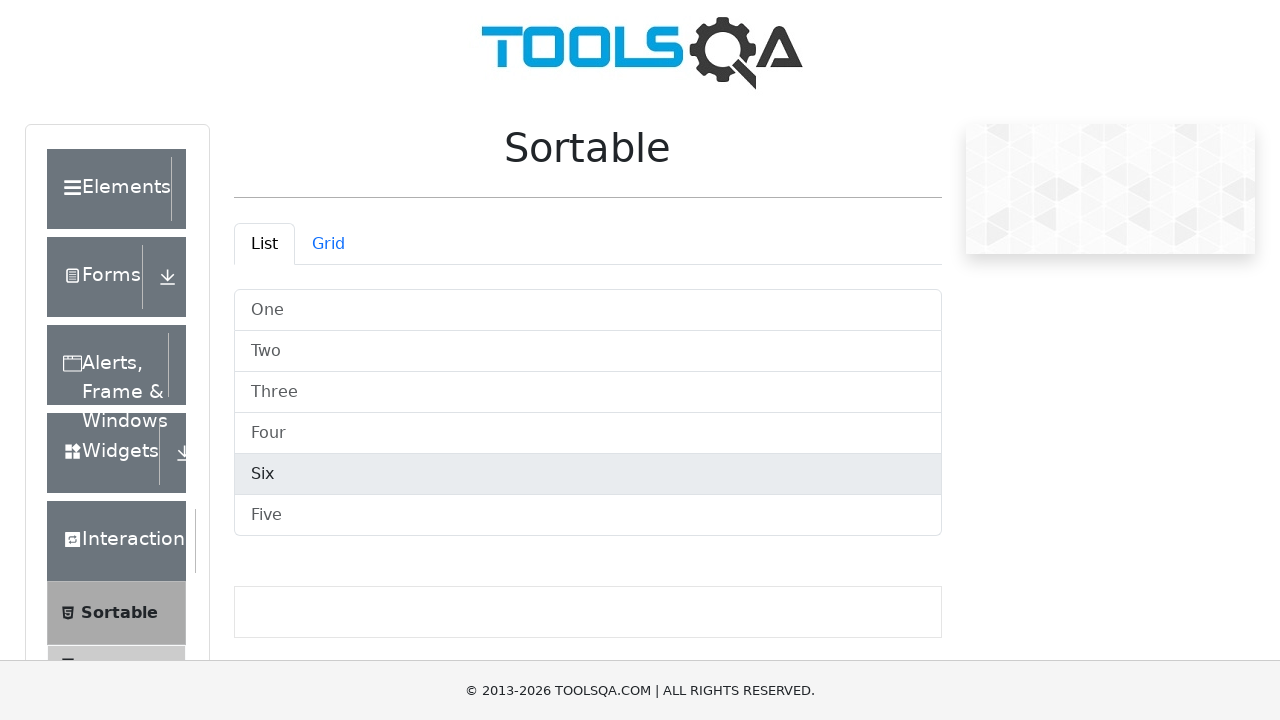

Waited for drag and drop animation to complete
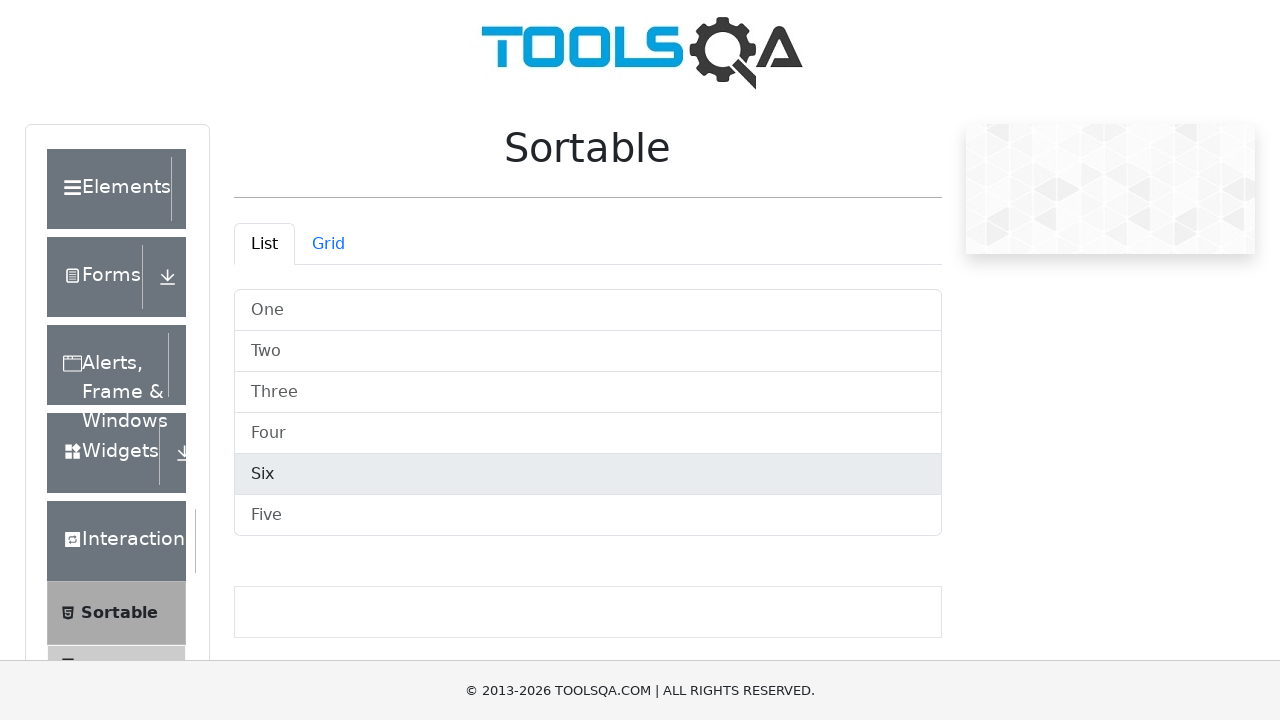

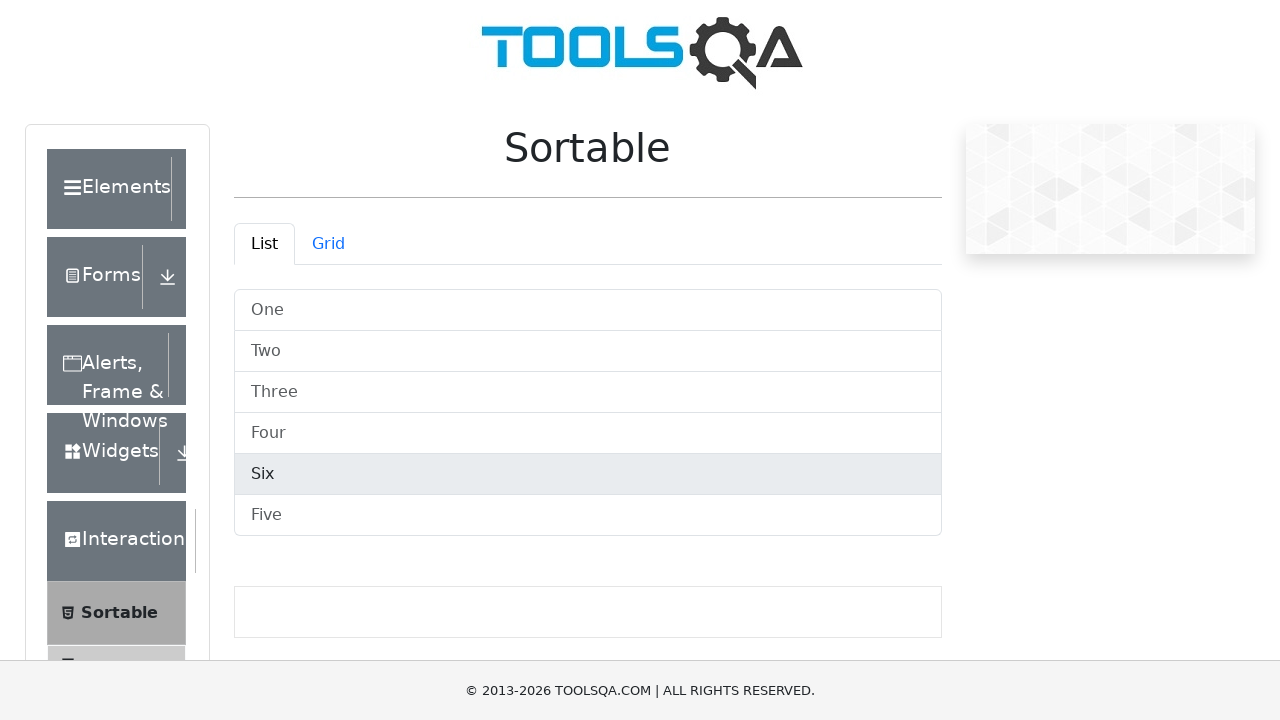